Tests drag and drop functionality by dragging an element horizontally by 1000 pixels

Starting URL: https://marcojakob.github.io/dart-dnd/free_dragging/

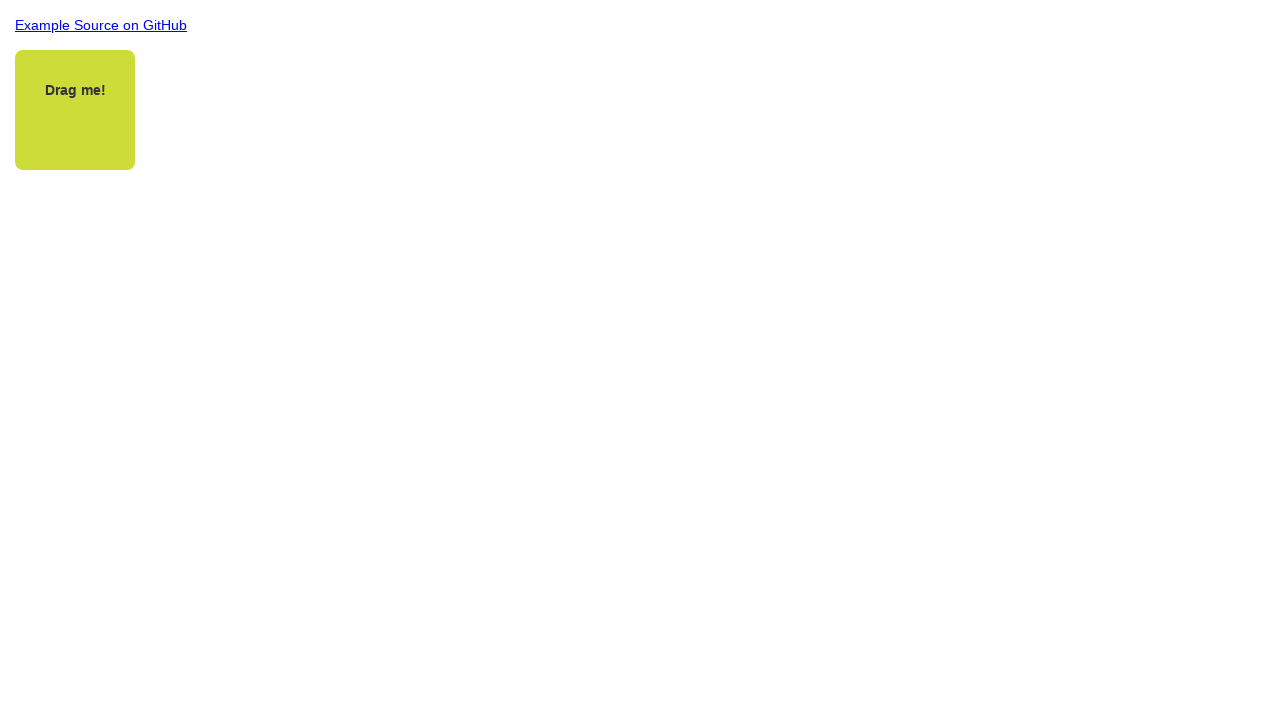

Located the draggable element
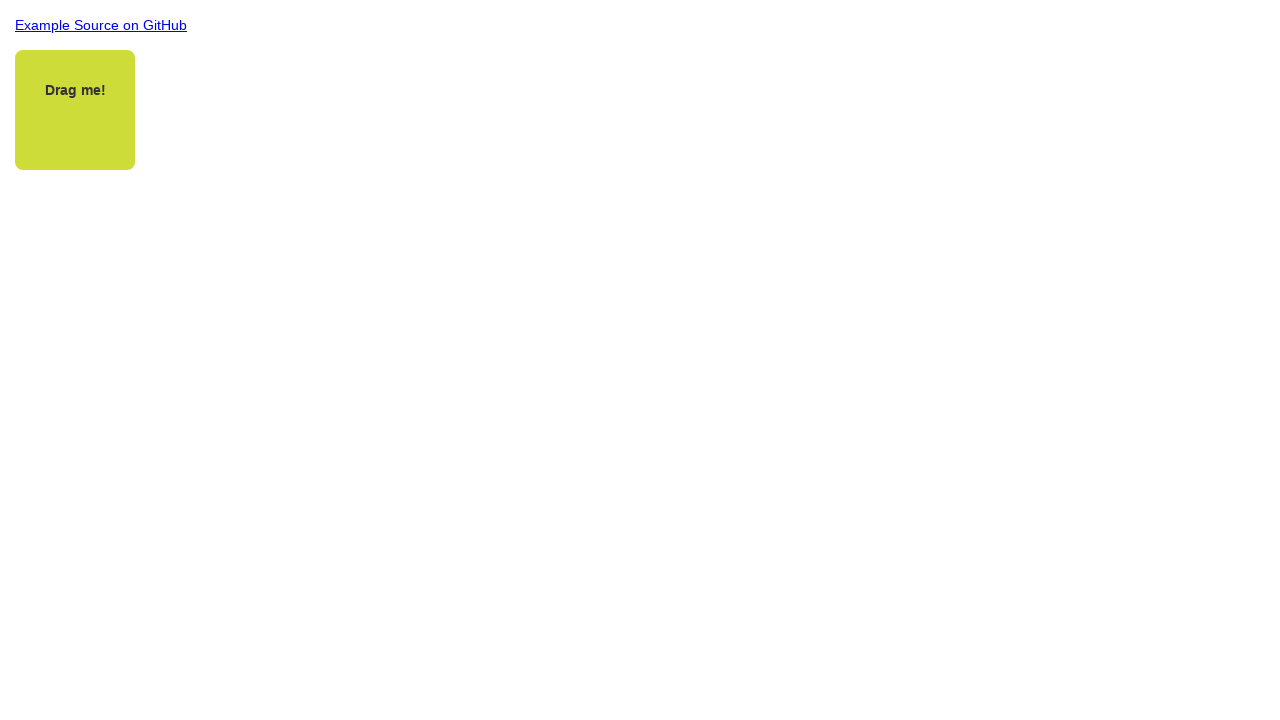

Retrieved bounding box of draggable element
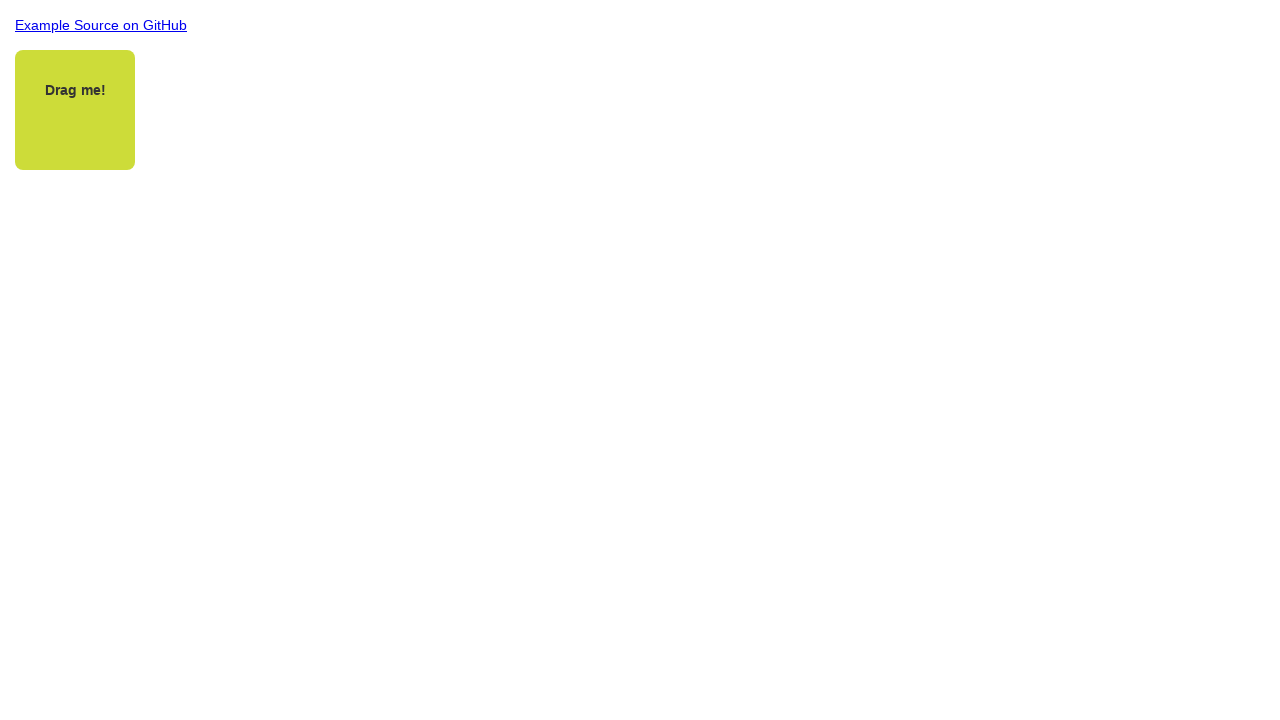

Moved mouse to center of draggable element at (75, 110)
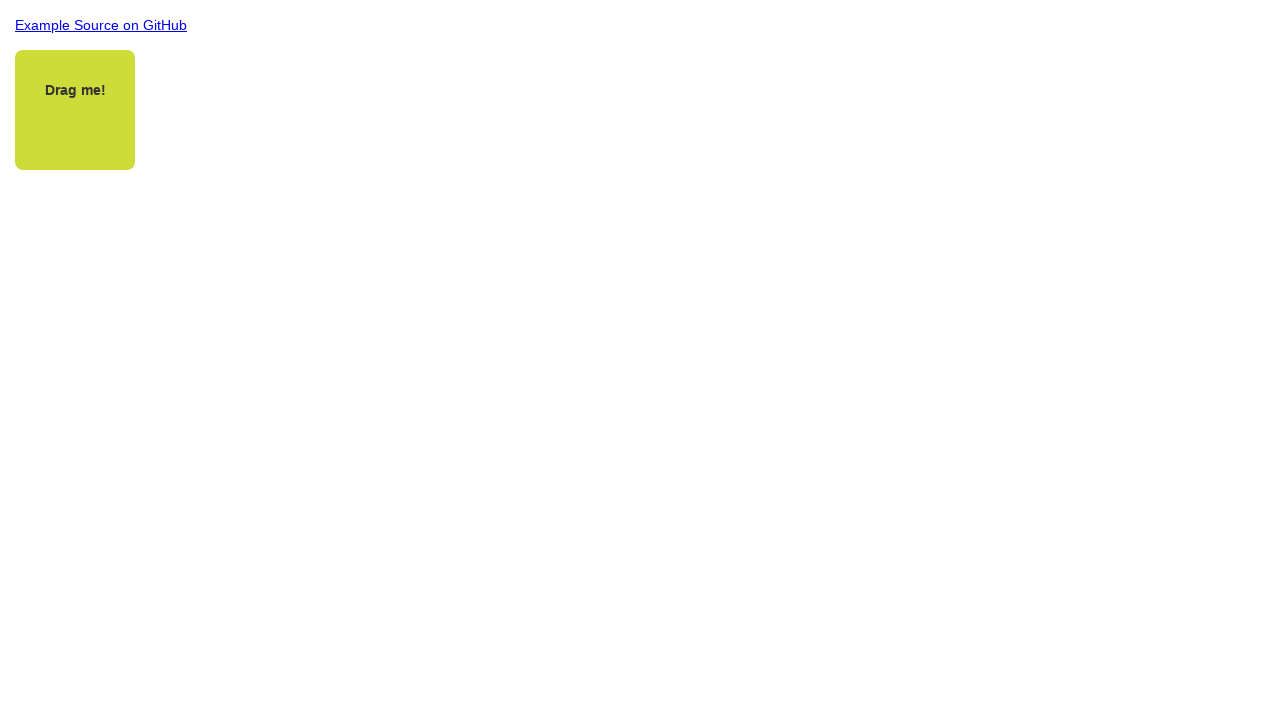

Pressed mouse button down to begin drag at (75, 110)
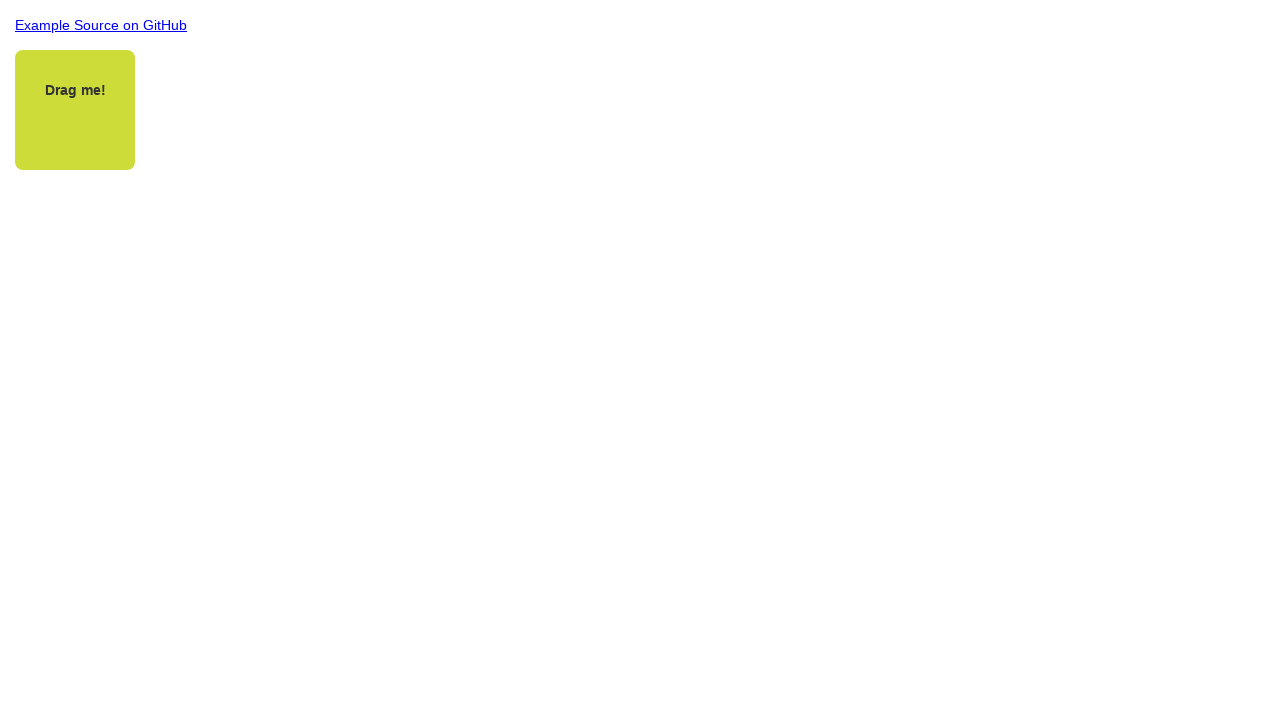

Dragged element 1000 pixels to the right at (1075, 110)
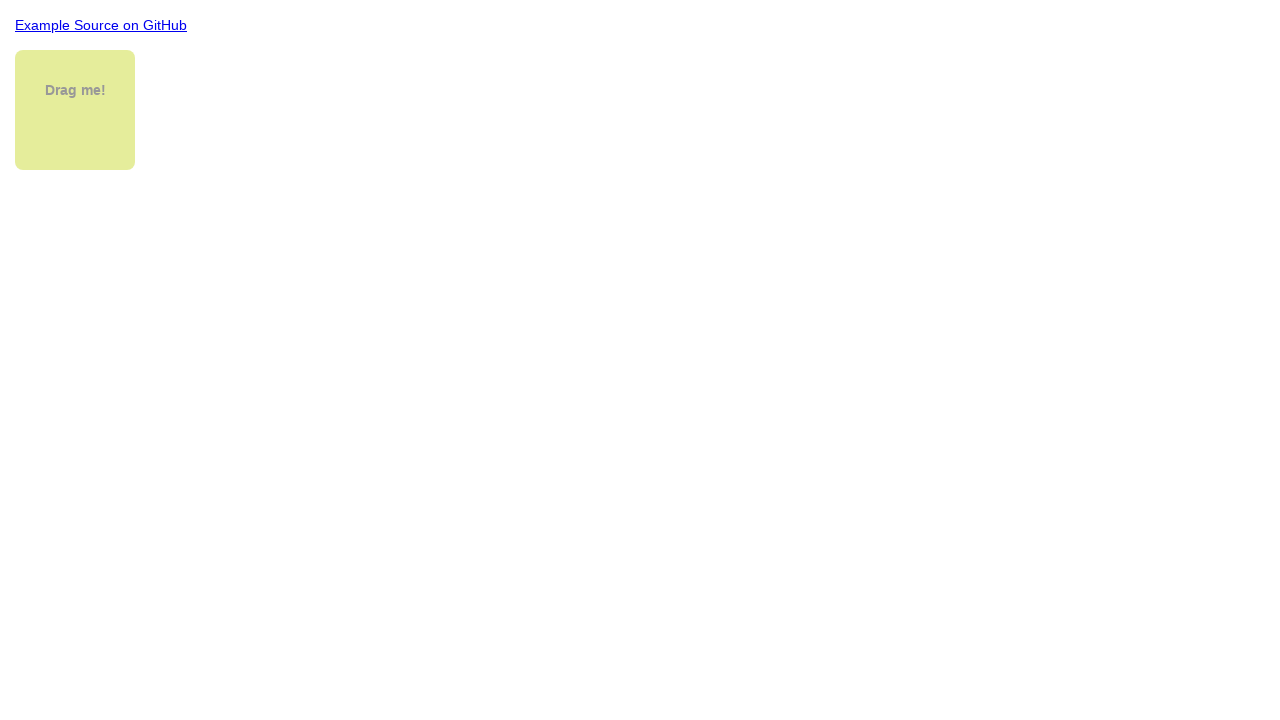

Released mouse button to complete drag operation at (1075, 110)
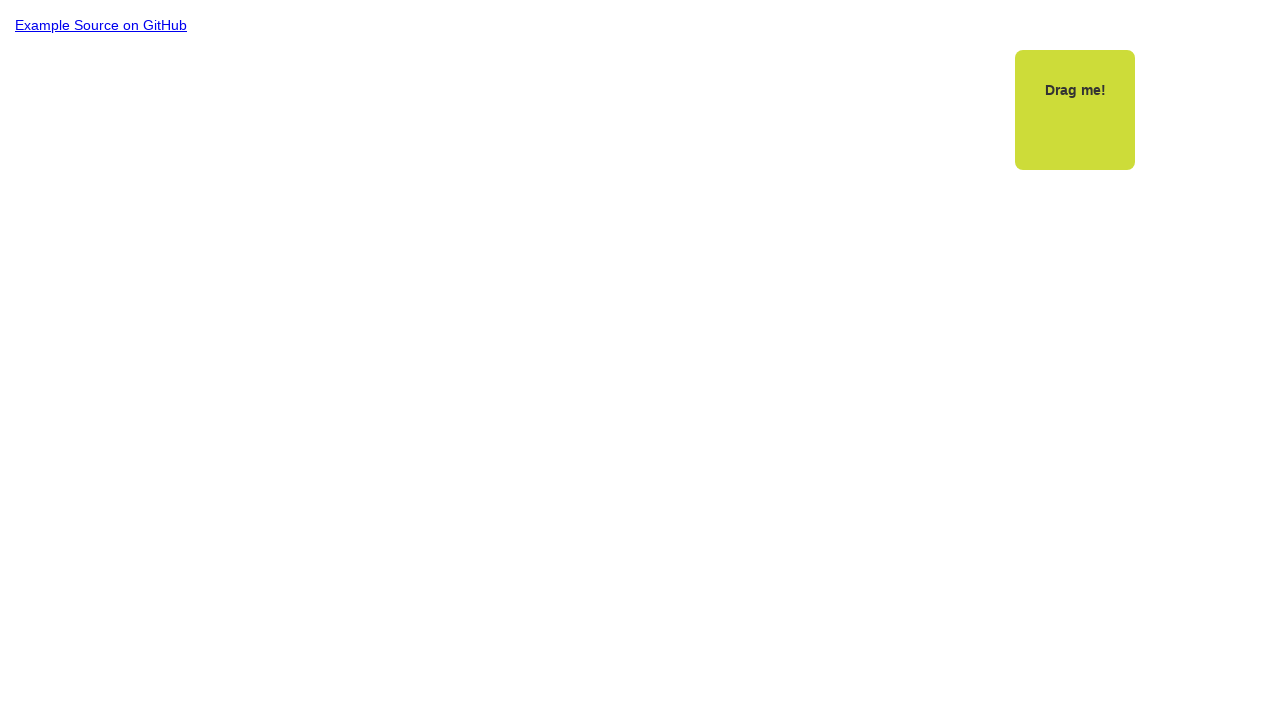

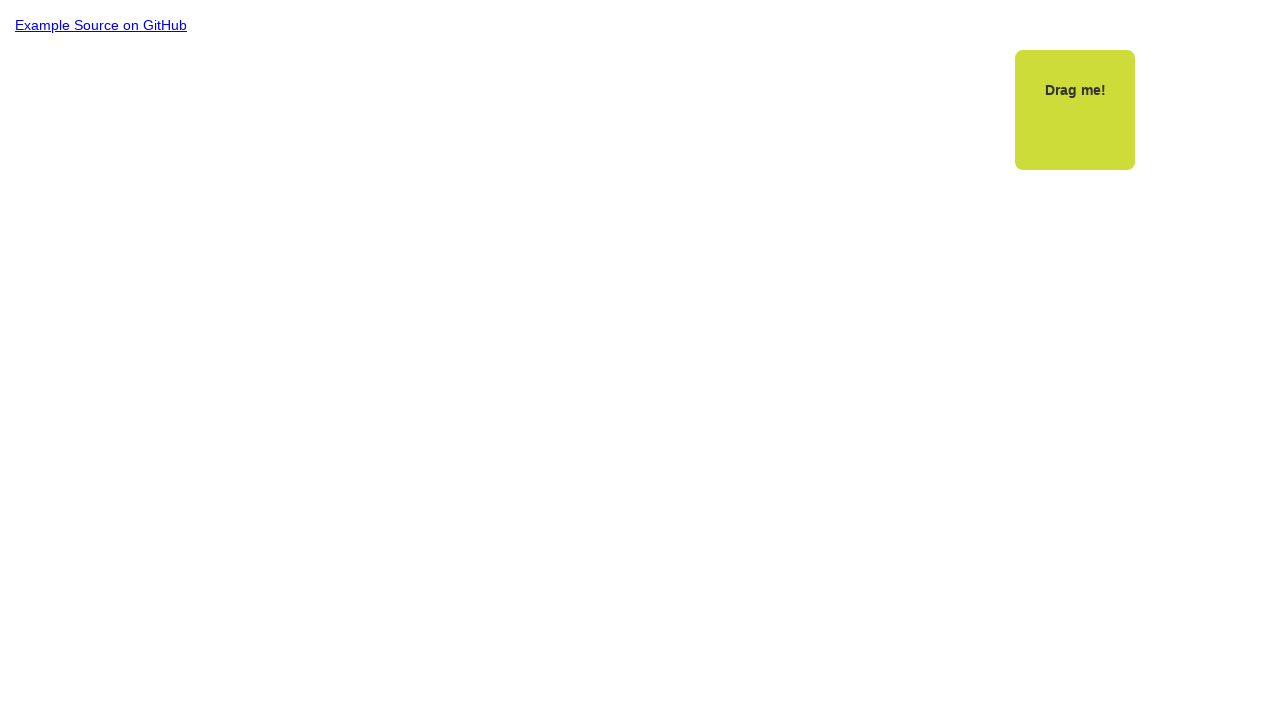